Tests drag and drop functionality on jQuery UI demo page by dragging a source element and dropping it onto a target element within an iframe

Starting URL: https://jqueryui.com/droppable/

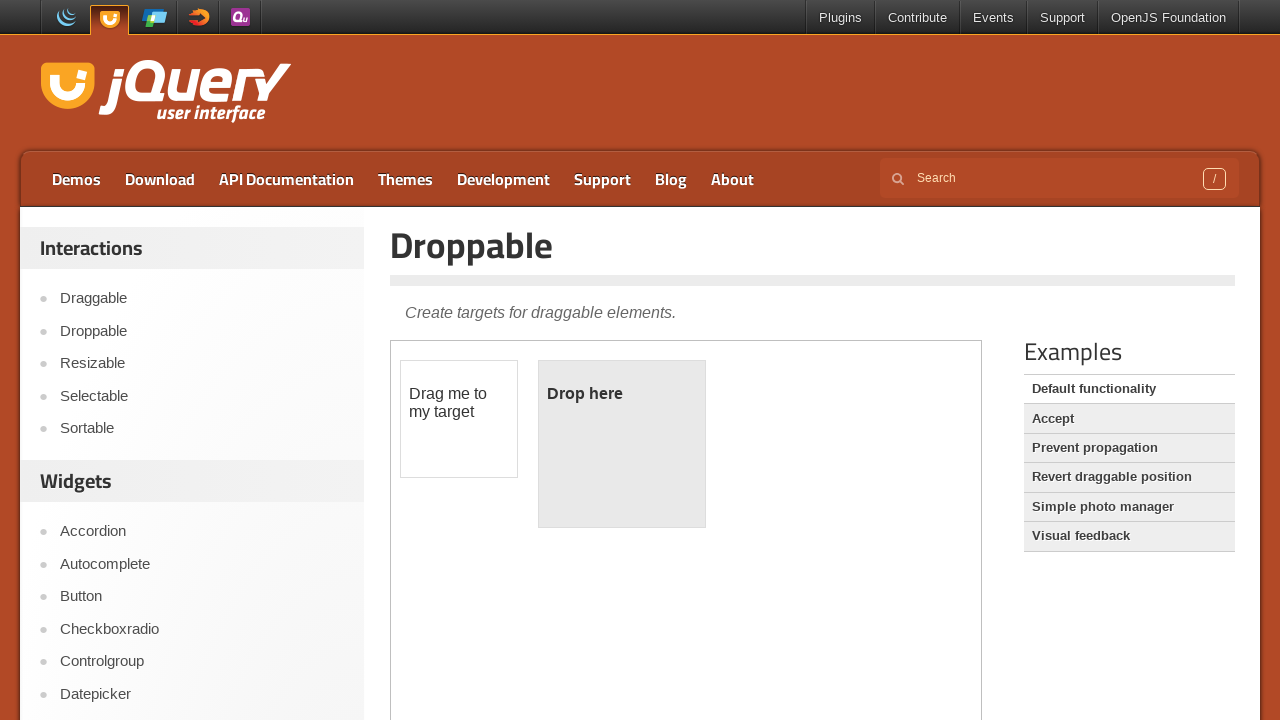

Navigated to jQuery UI droppable demo page
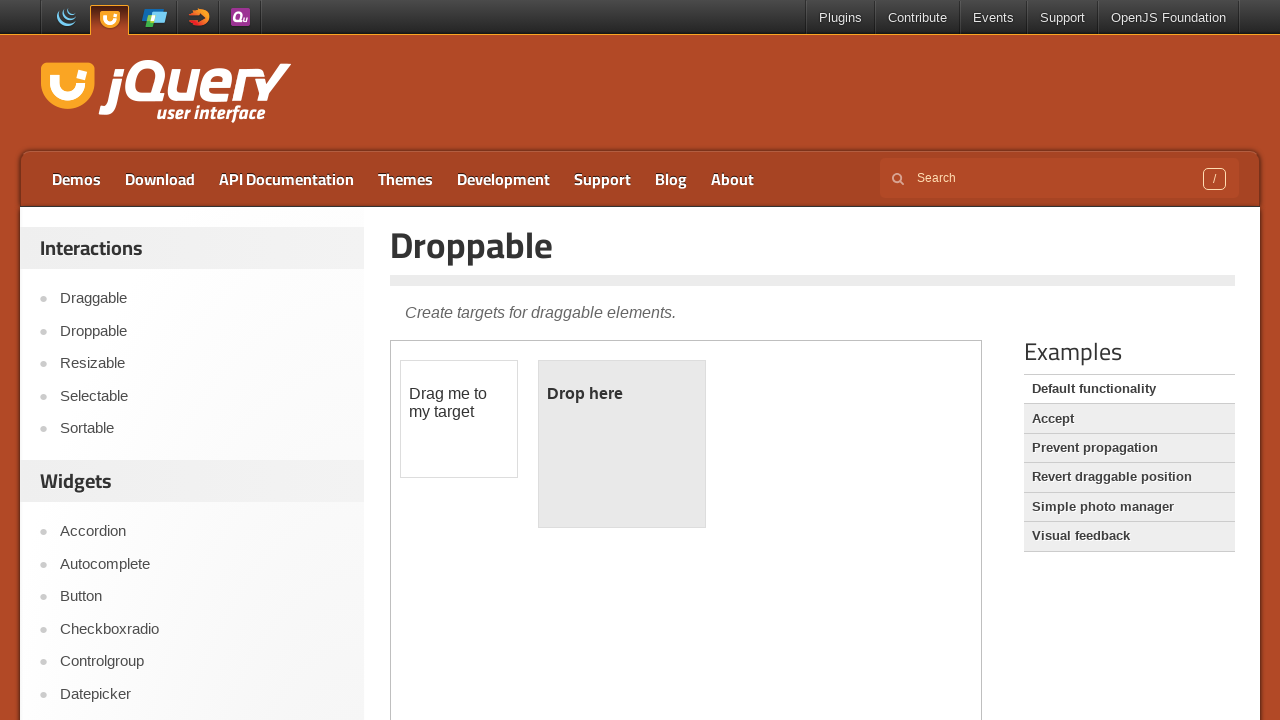

Located the demo iframe
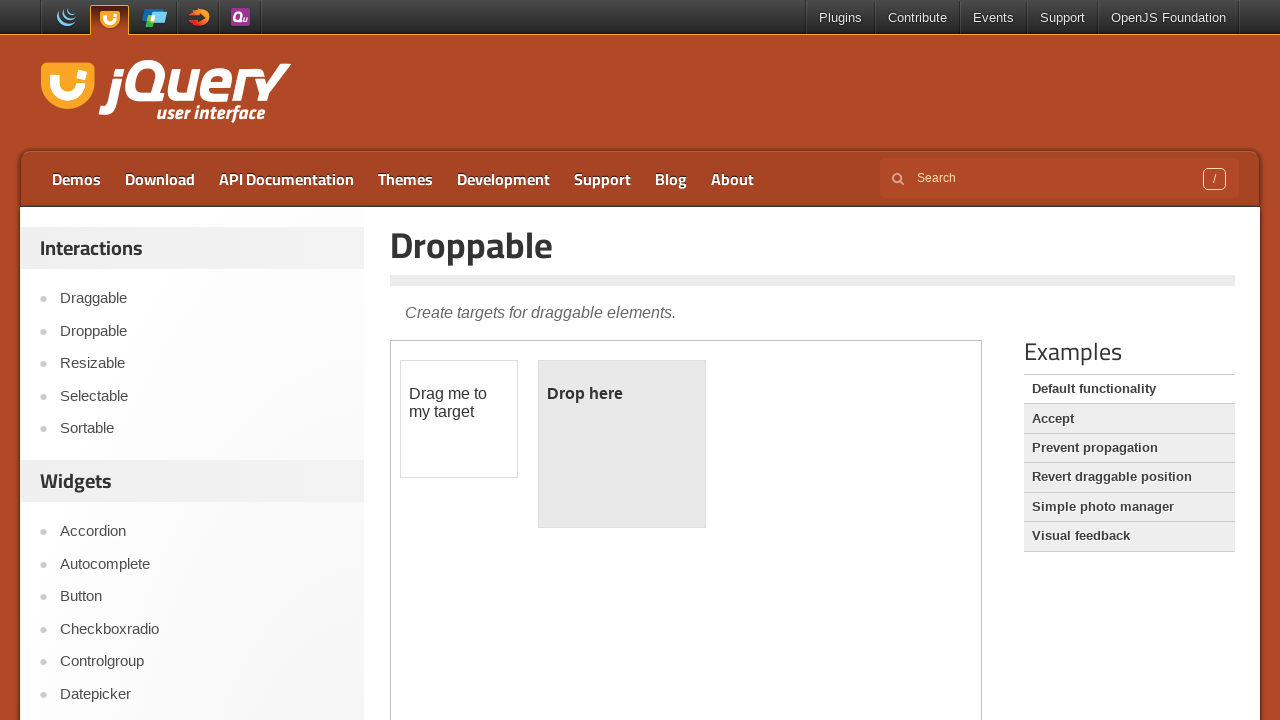

Located draggable source element within iframe
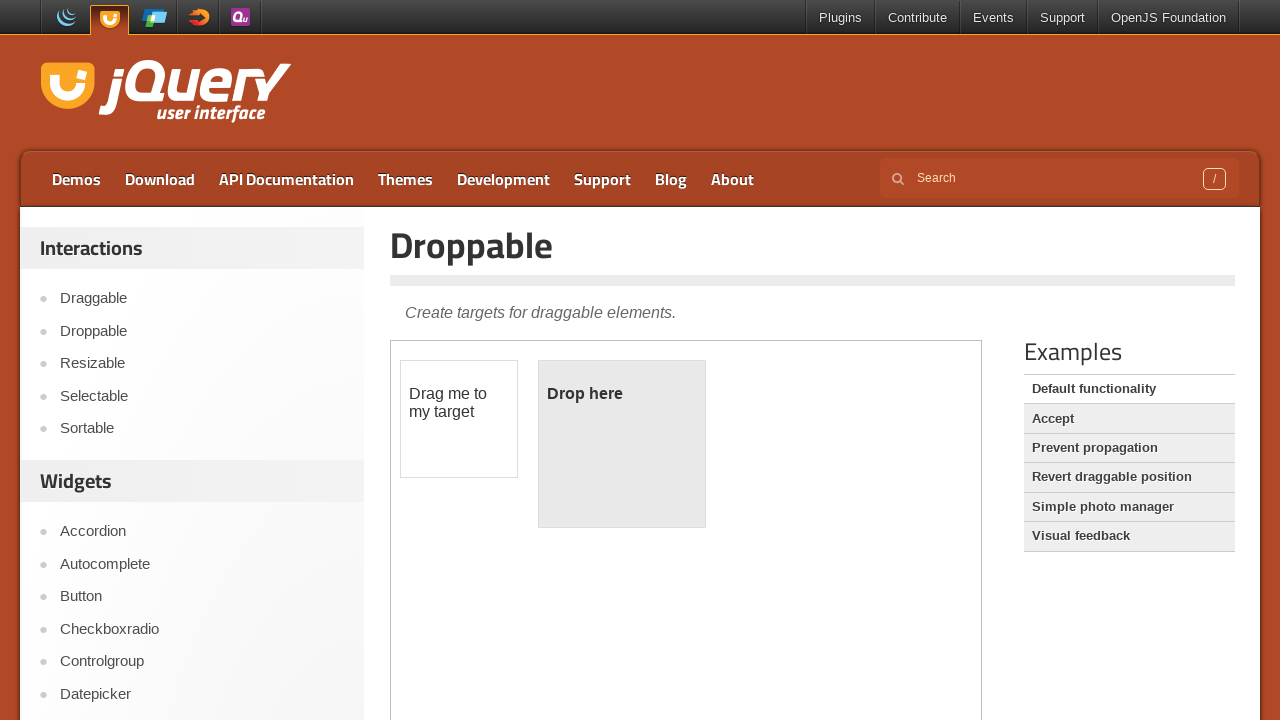

Located droppable target element within iframe
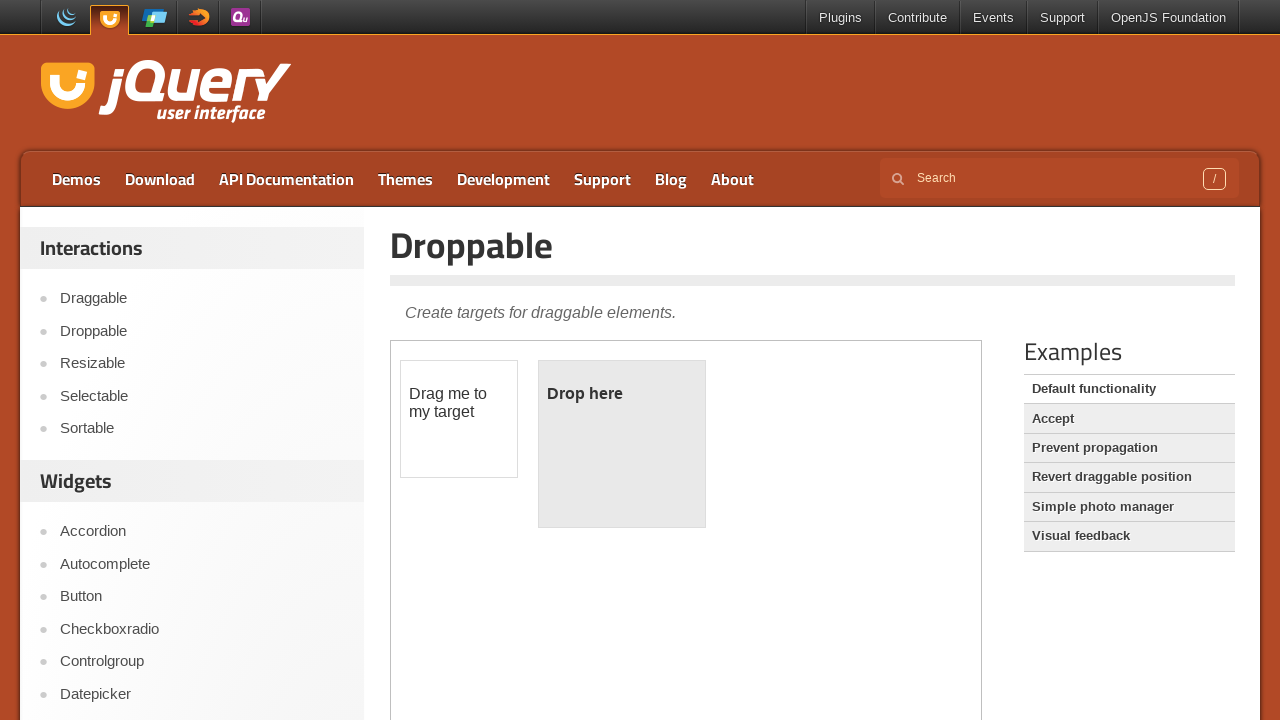

Dragged source element and dropped it onto target element at (622, 444)
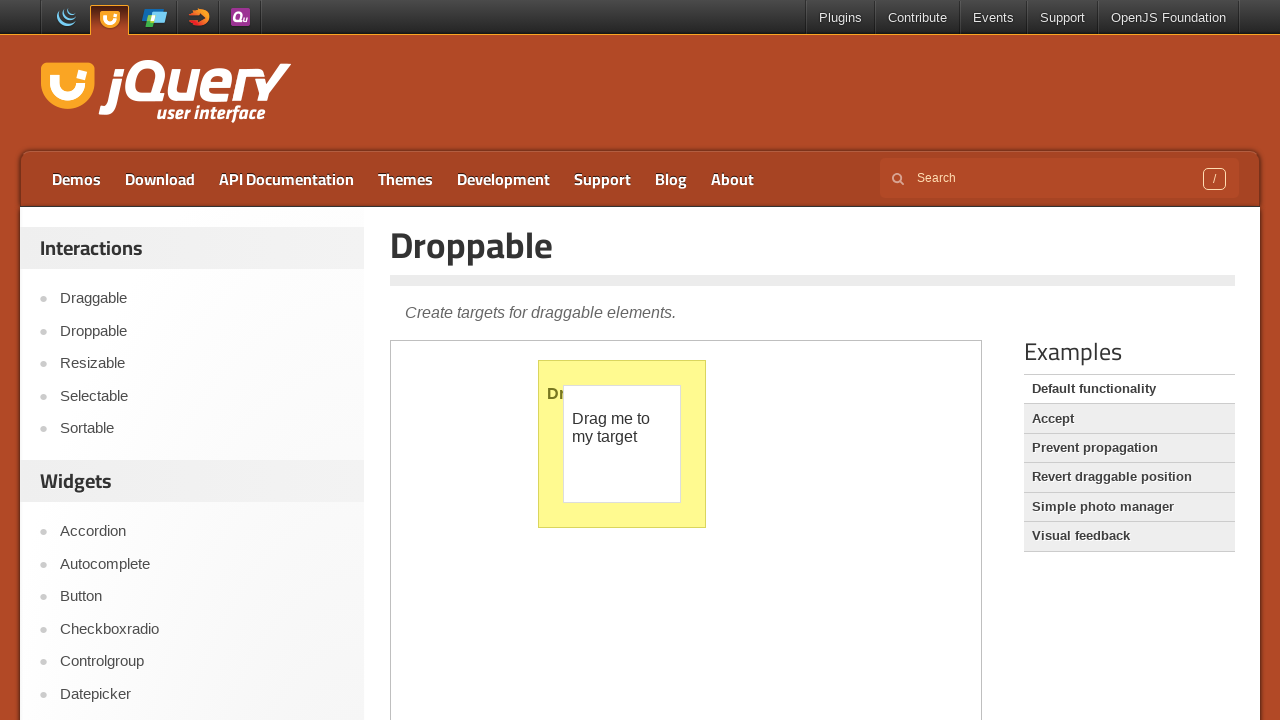

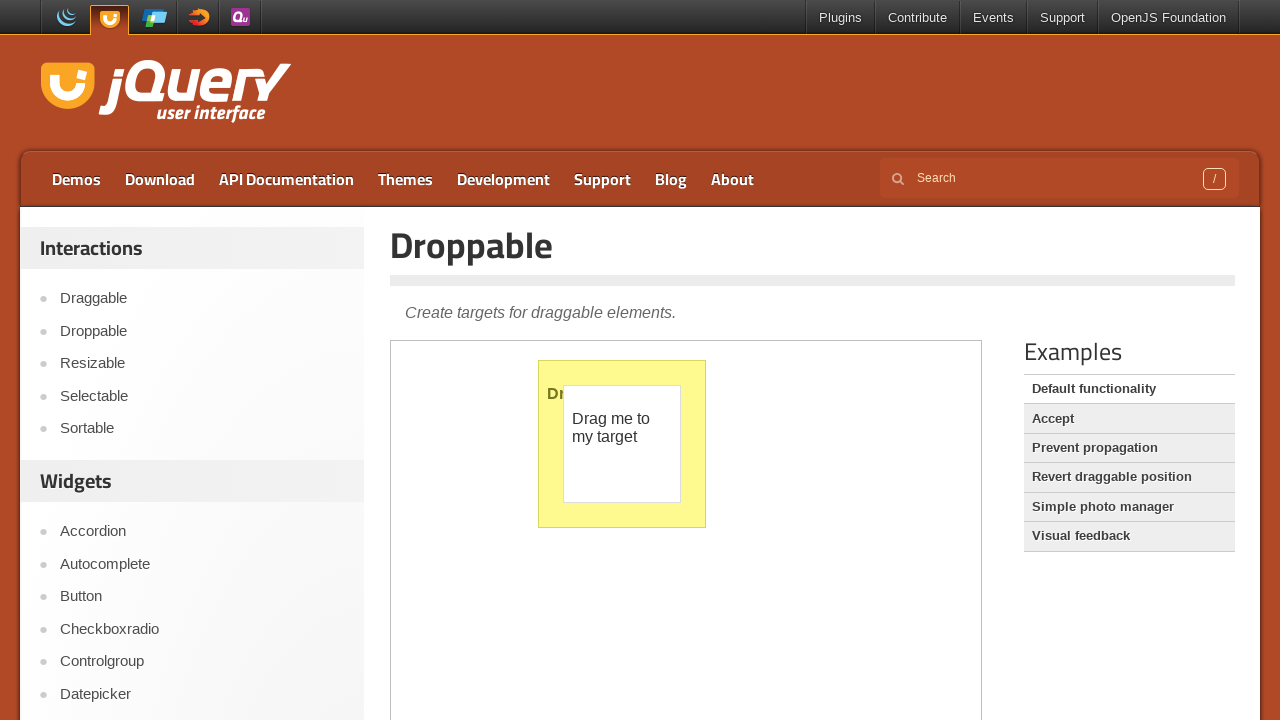